Tests multiple window handling by clicking an image that opens a new window, switching to the new window, closing it, and switching back to the main window

Starting URL: https://demoqa.com/

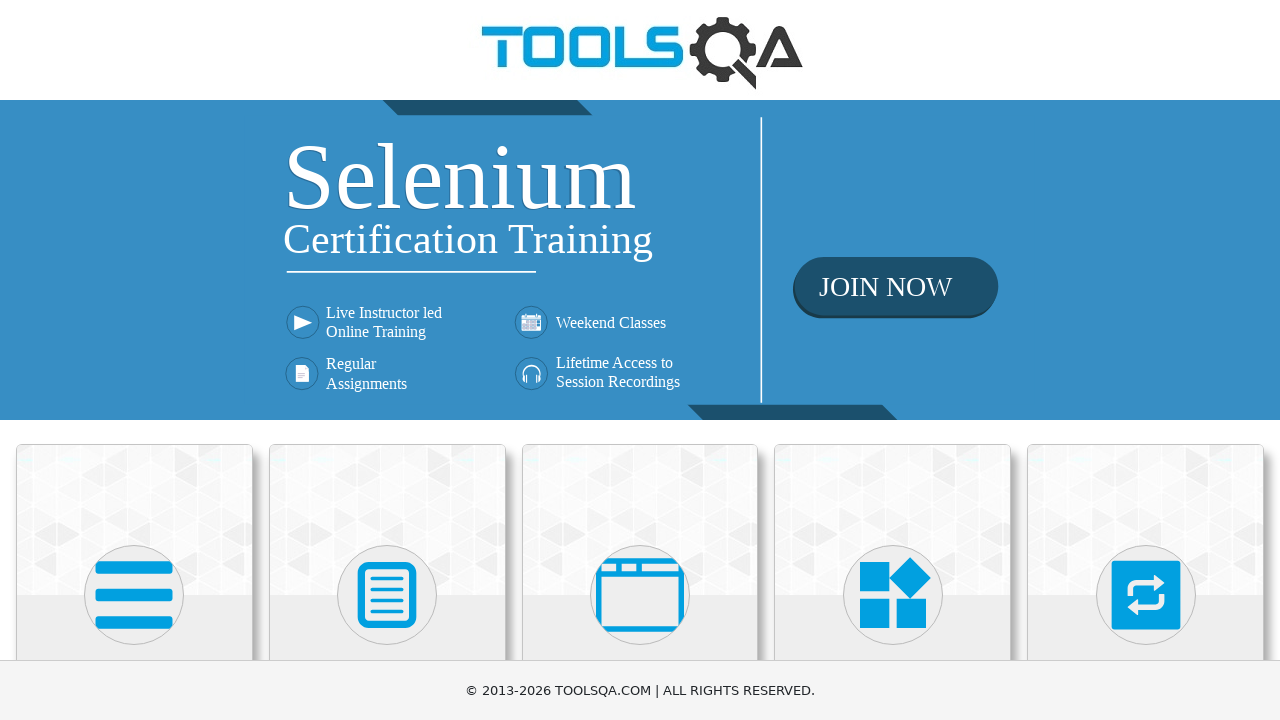

Clicked on Selenium Online Training image to open new window at (640, 260) on img[alt='Selenium Online Training']
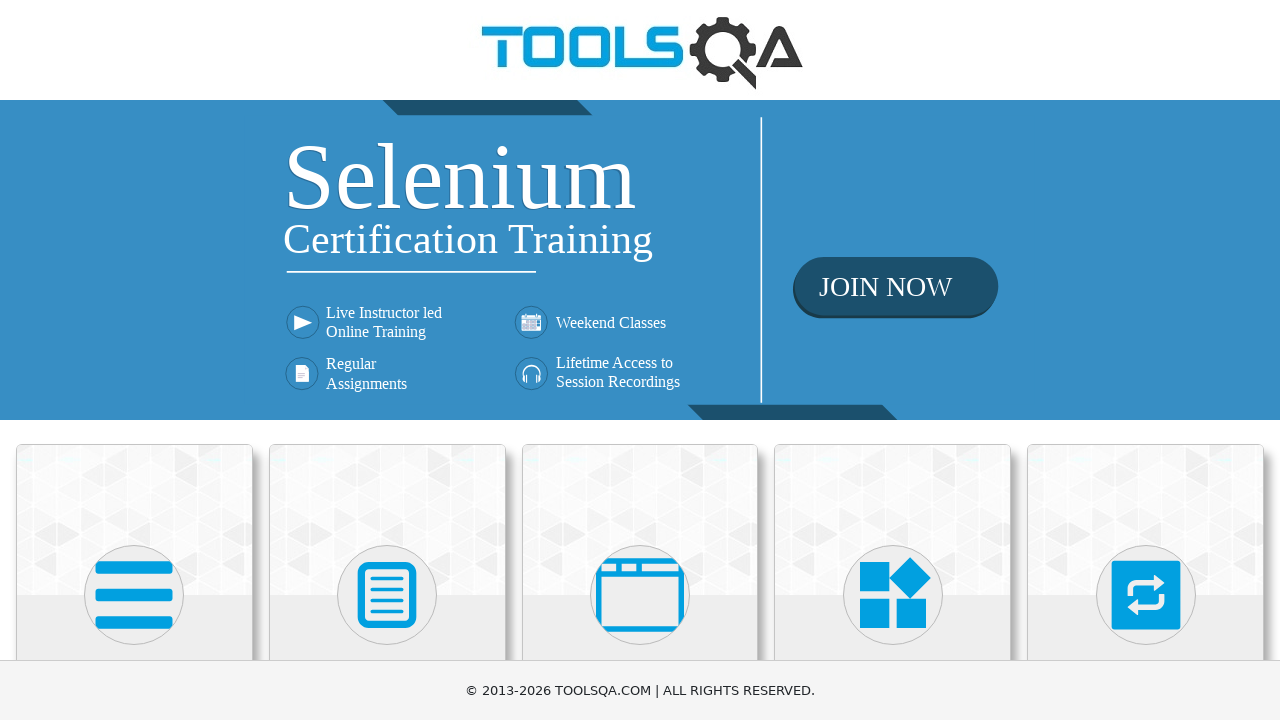

New window opened and page object obtained
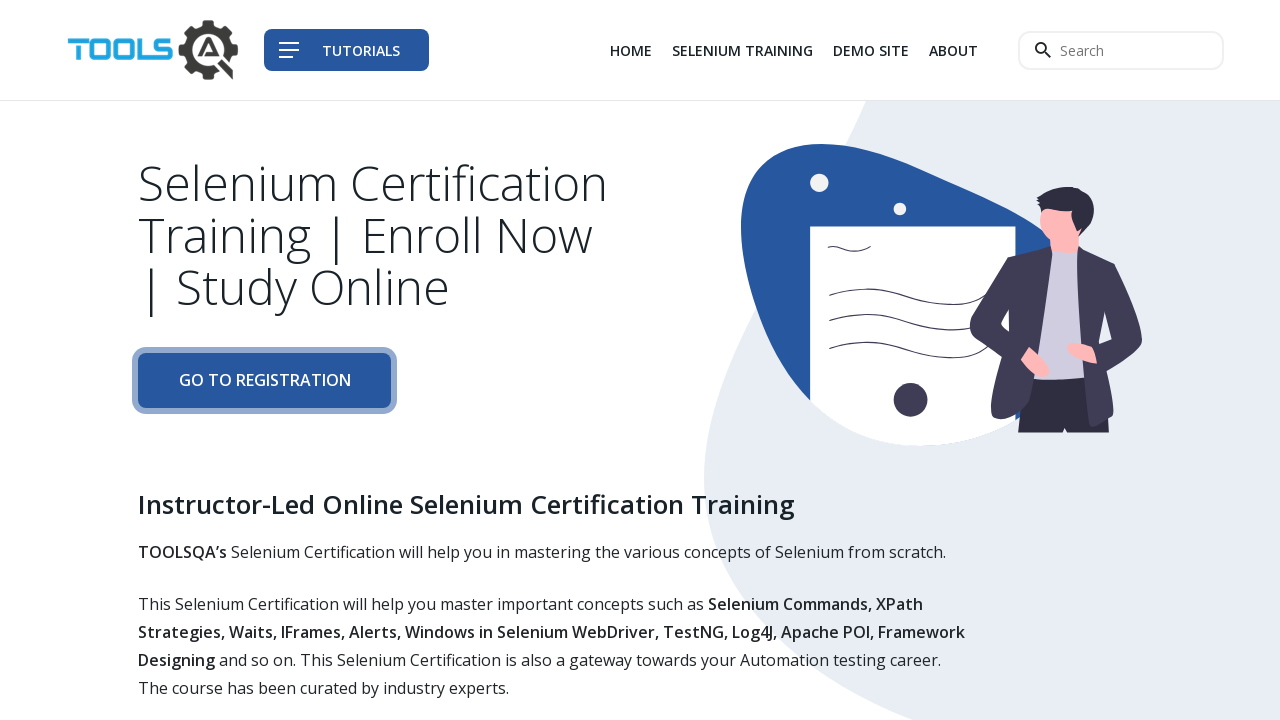

New window page load completed
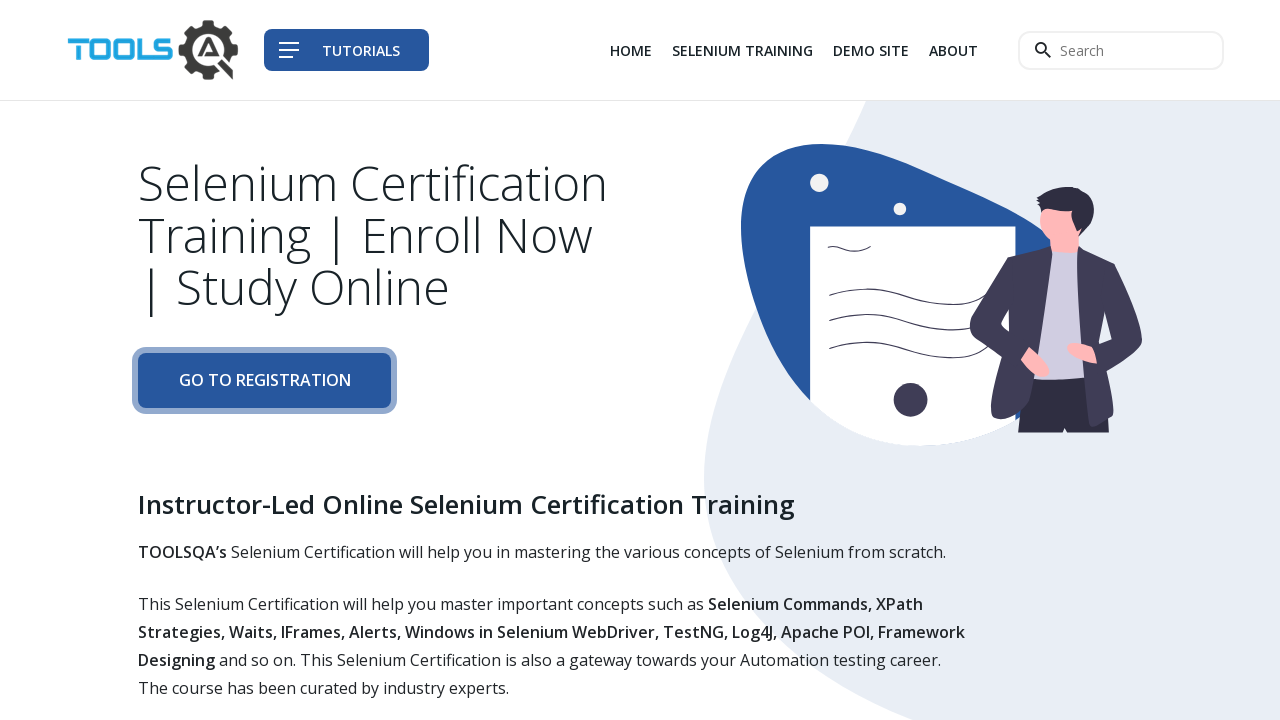

New window title retrieved: Tools QA - Selenium Training
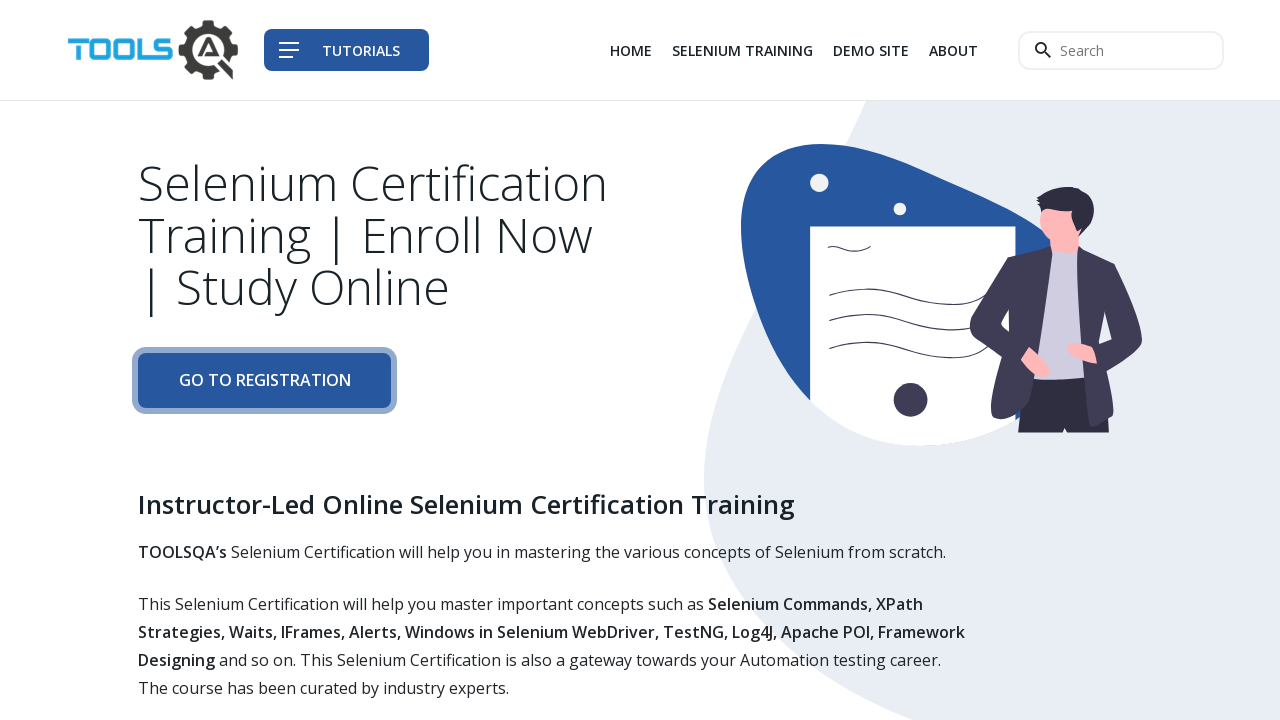

New window closed
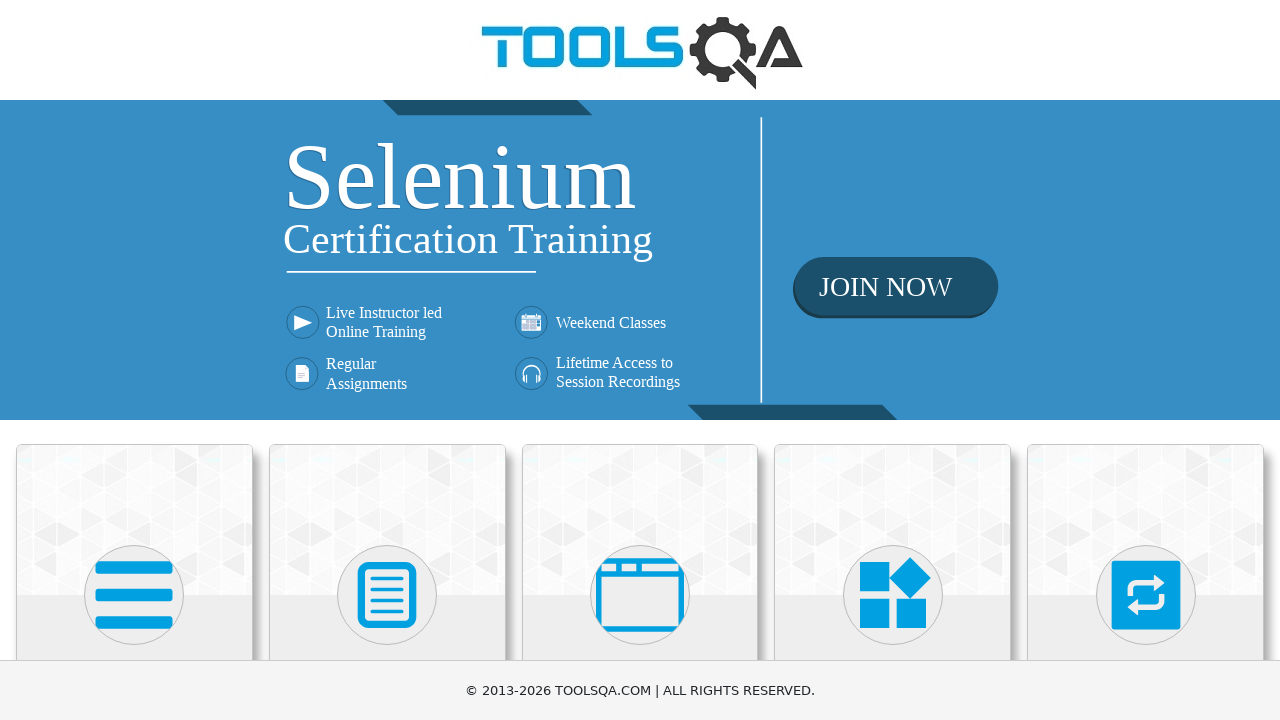

Switched back to main window, title: demosite
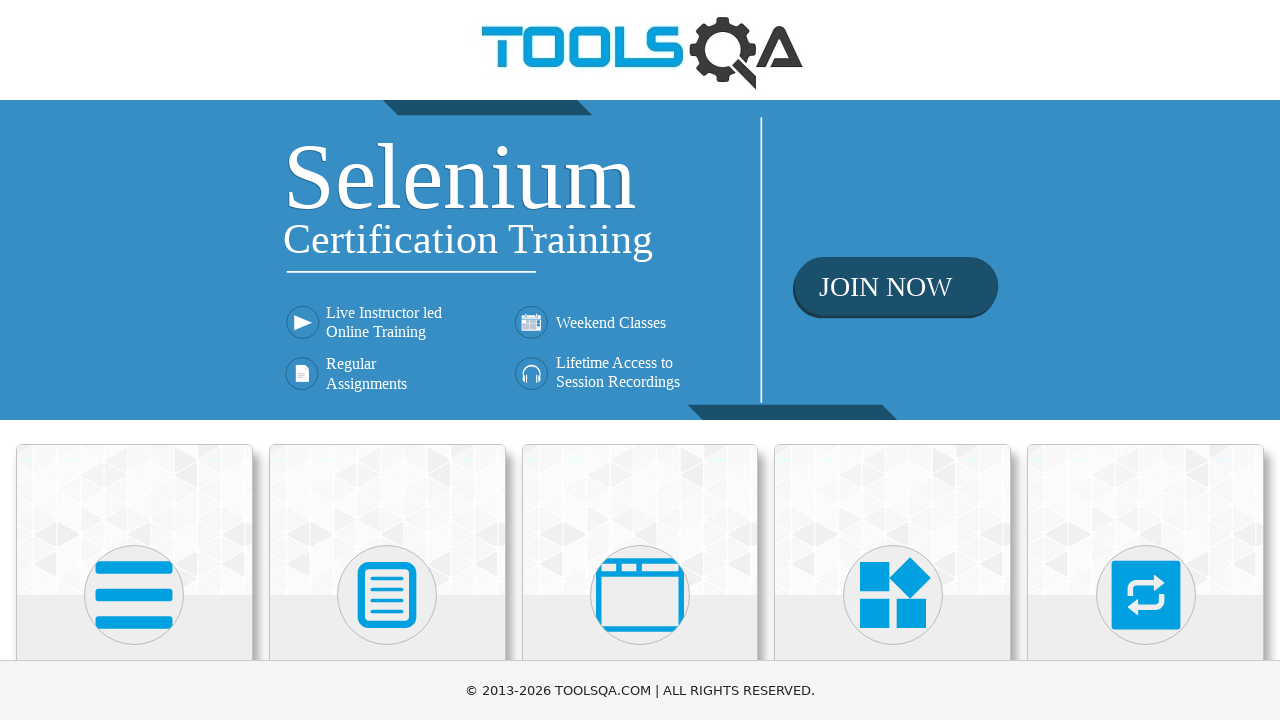

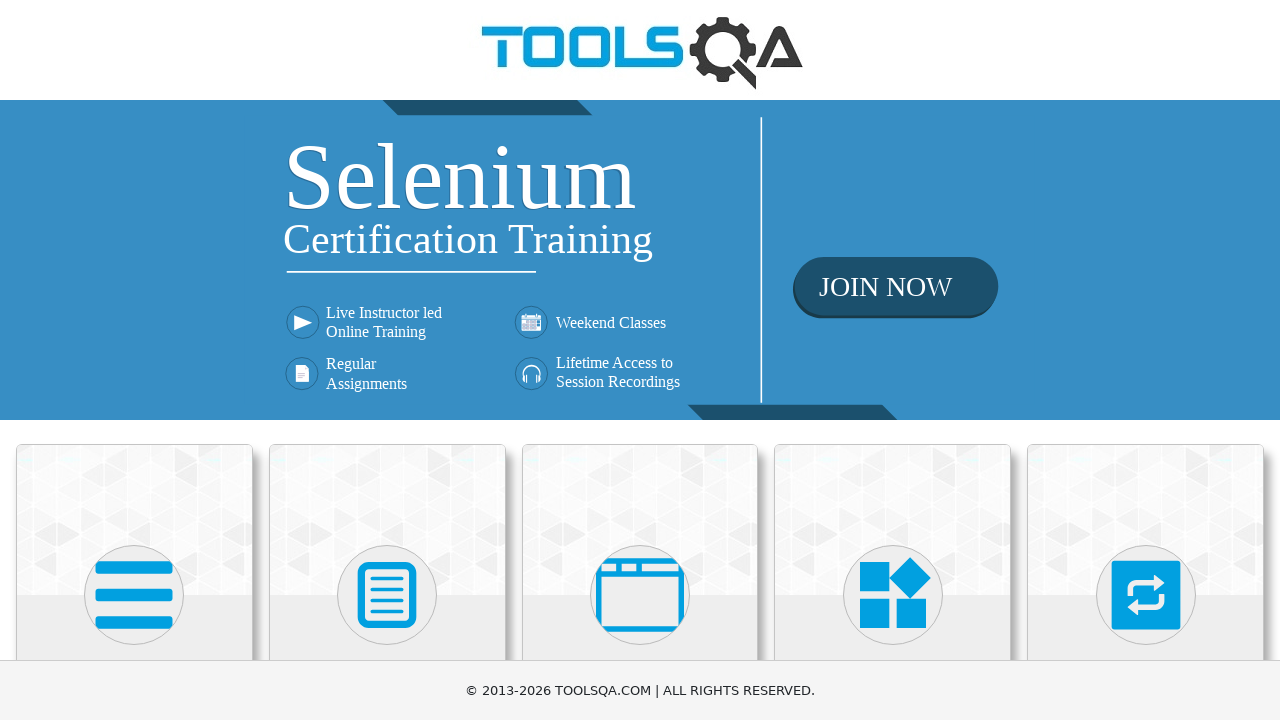